Navigates to a blog page, clicks on a popup window link, verifies page title and URL, and performs browser navigation actions

Starting URL: https://omayo.blogspot.com/

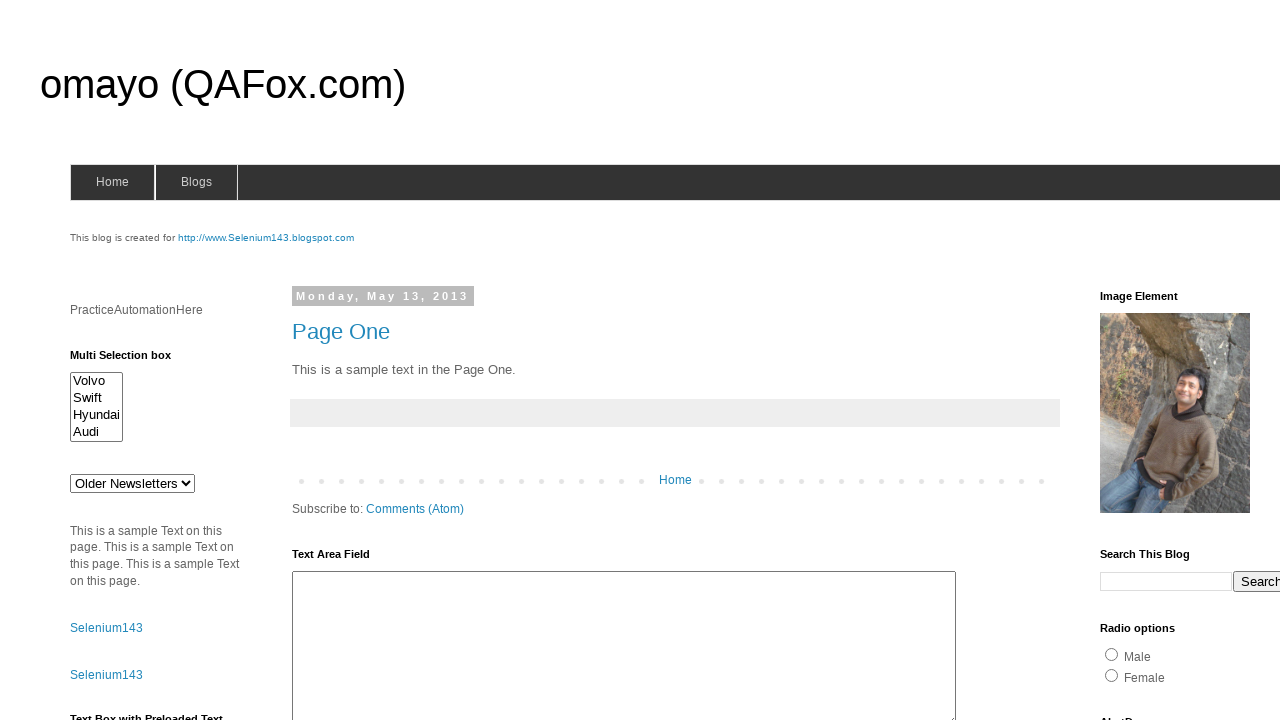

Clicked on 'Open a popup window' link at (132, 360) on xpath=//a[contains(text(),'Open a popup window')]
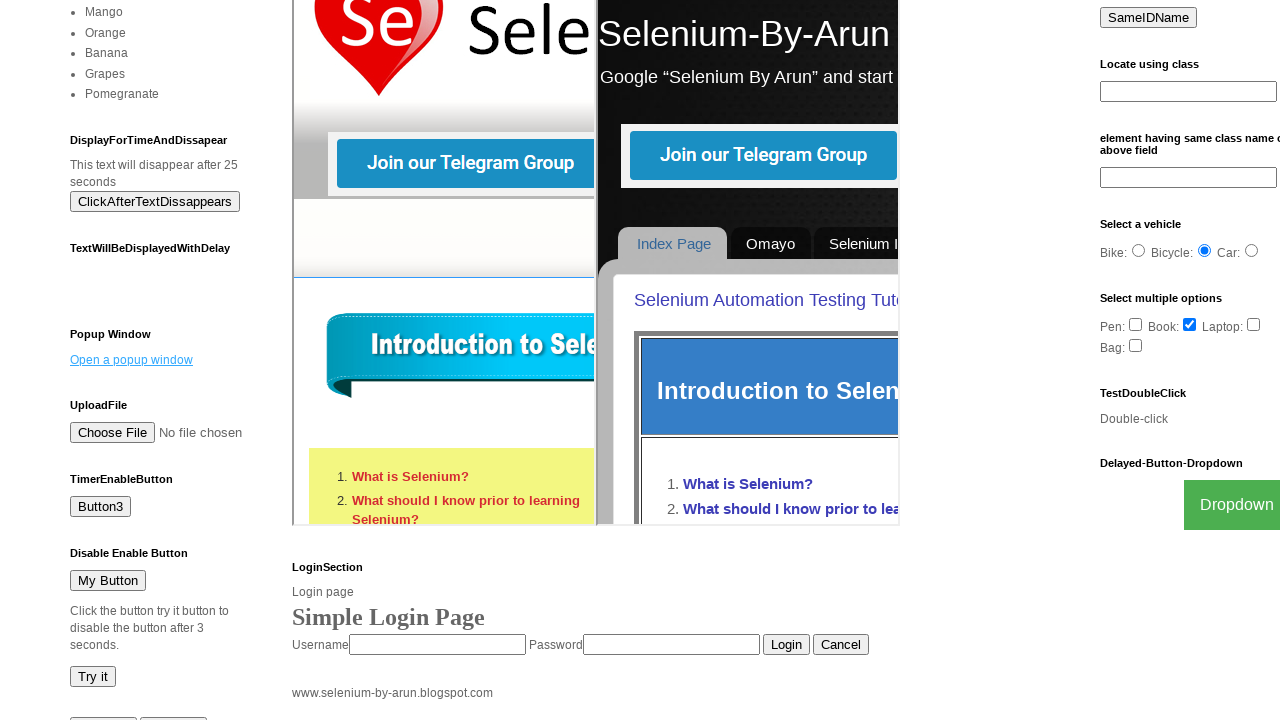

Waited 3 seconds for popup to load
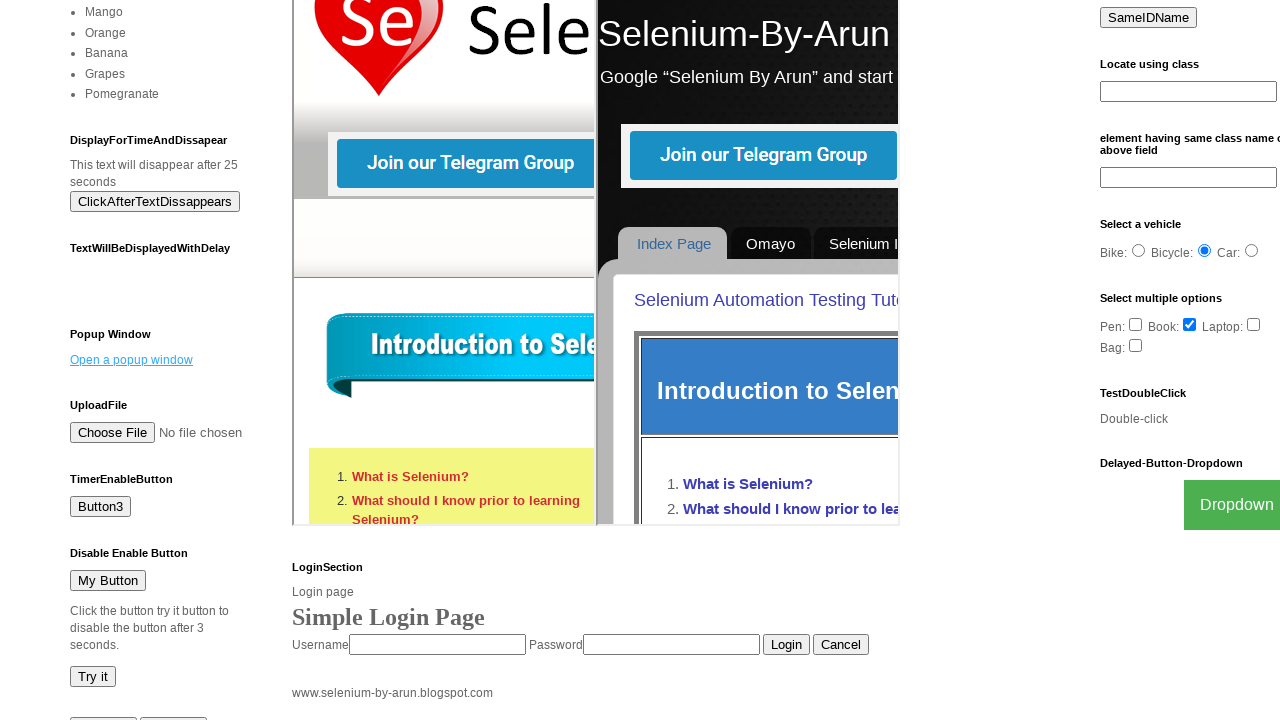

Retrieved page title: 'omayo (QAFox.com)'
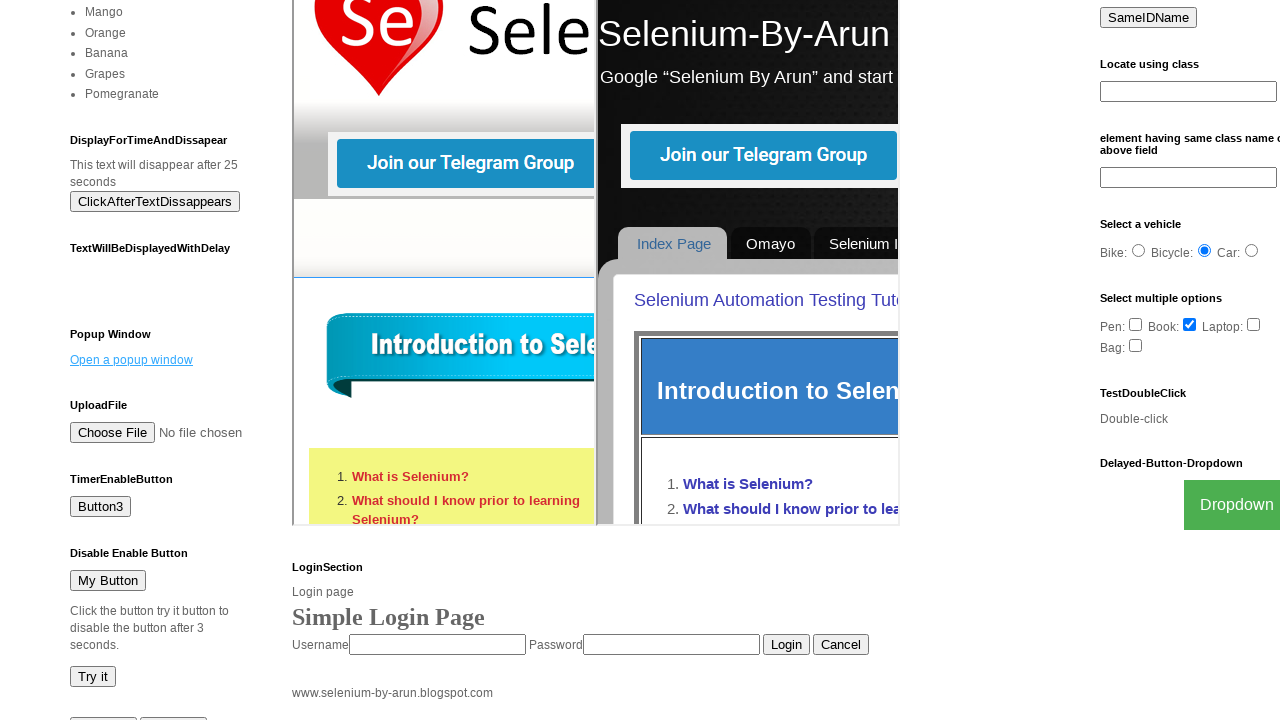

Page title matches expected value 'omayo (QAFox.com)'
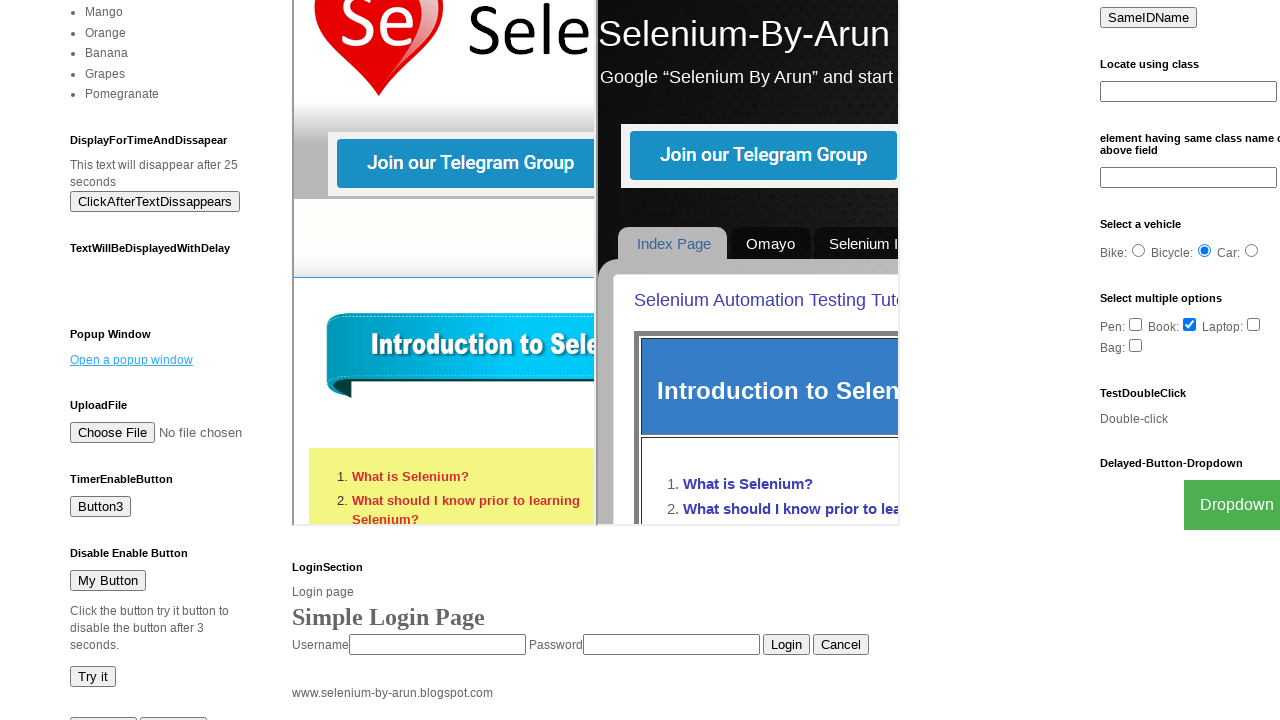

Retrieved current URL: 'https://omayo.blogspot.com/'
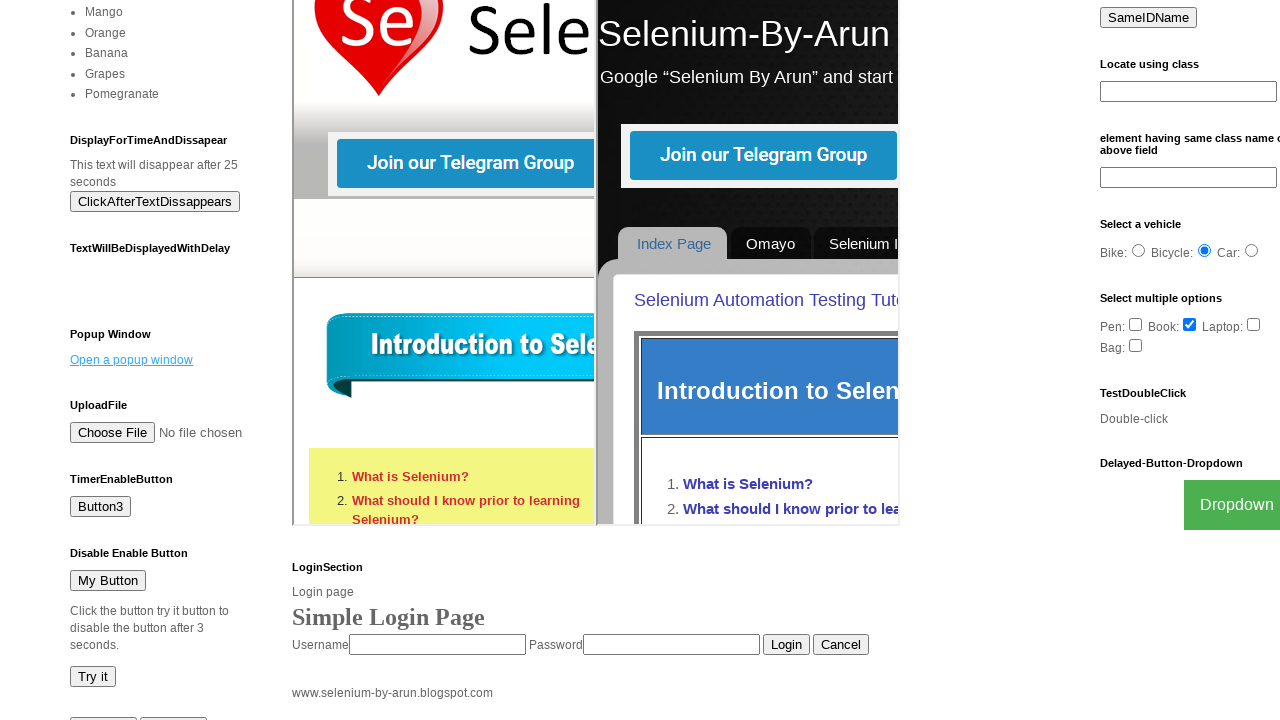

Current URL matches expected value 'https://omayo.blogspot.com/'
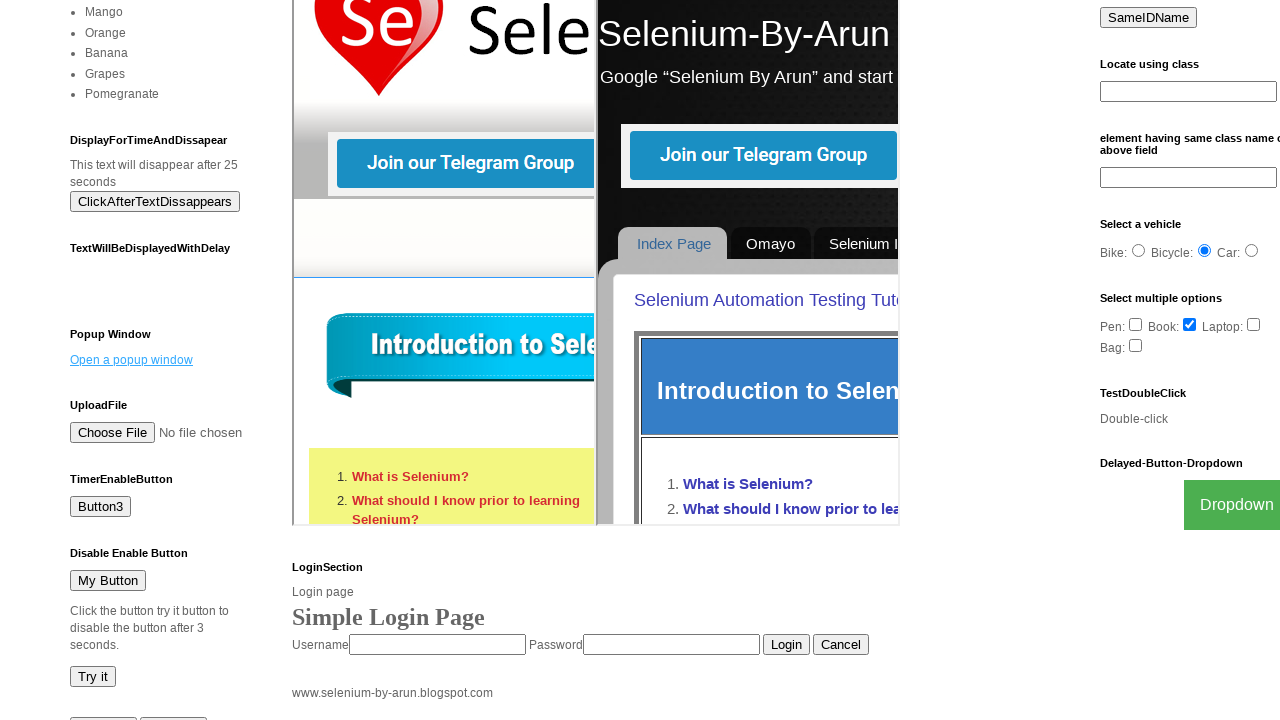

Navigated back to previous page
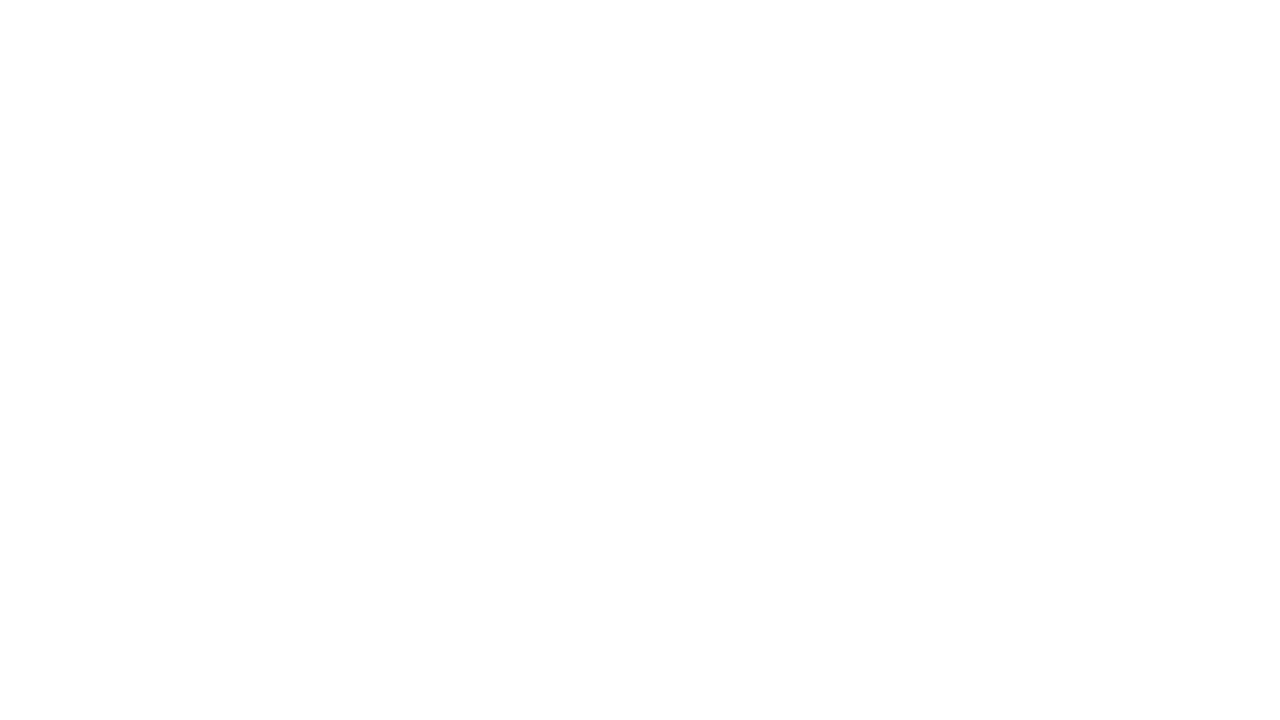

Navigated forward to next page
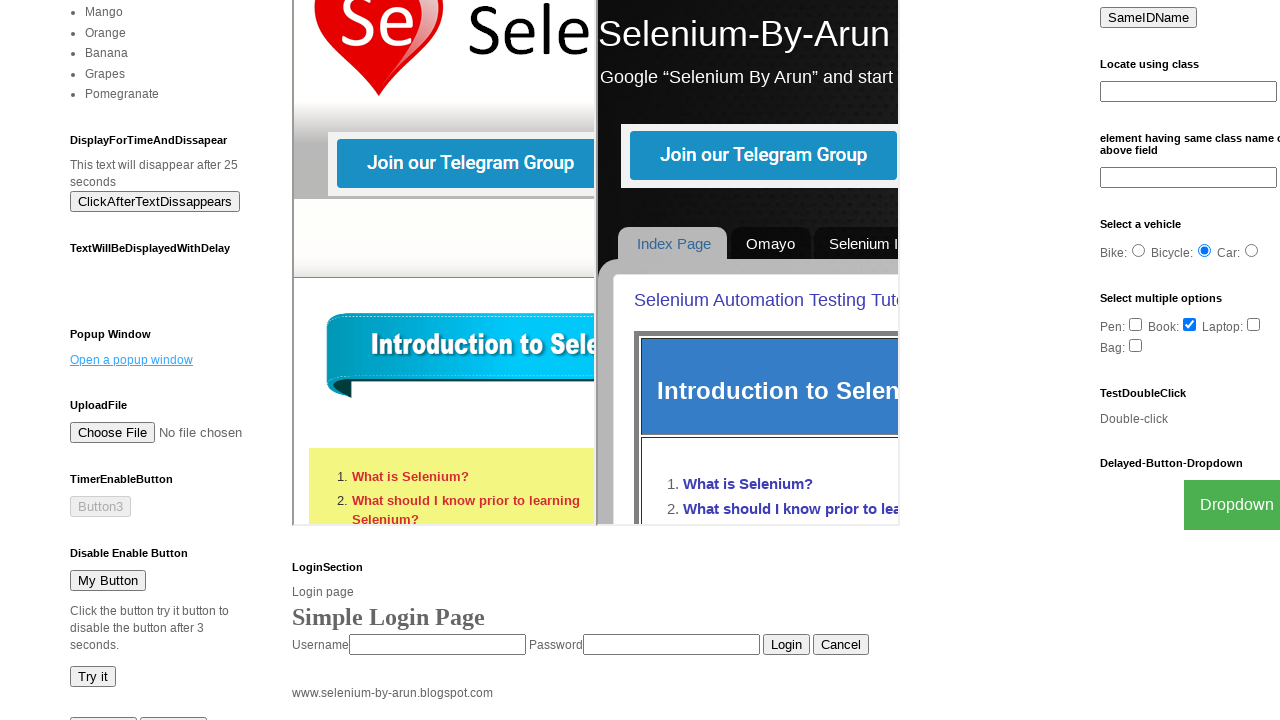

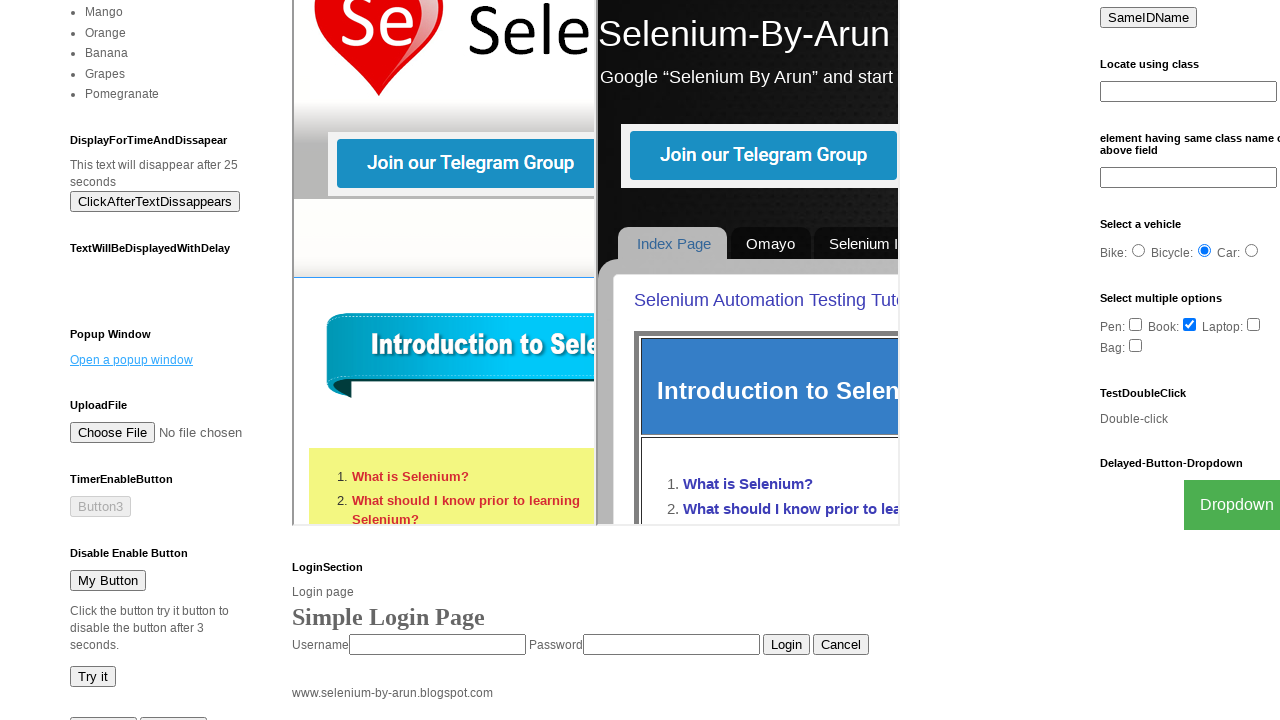